Tests footer navigation by locating links in the first column of the footer section and opening each link in a new tab using keyboard shortcuts

Starting URL: https://rahulshettyacademy.com/AutomationPractice/

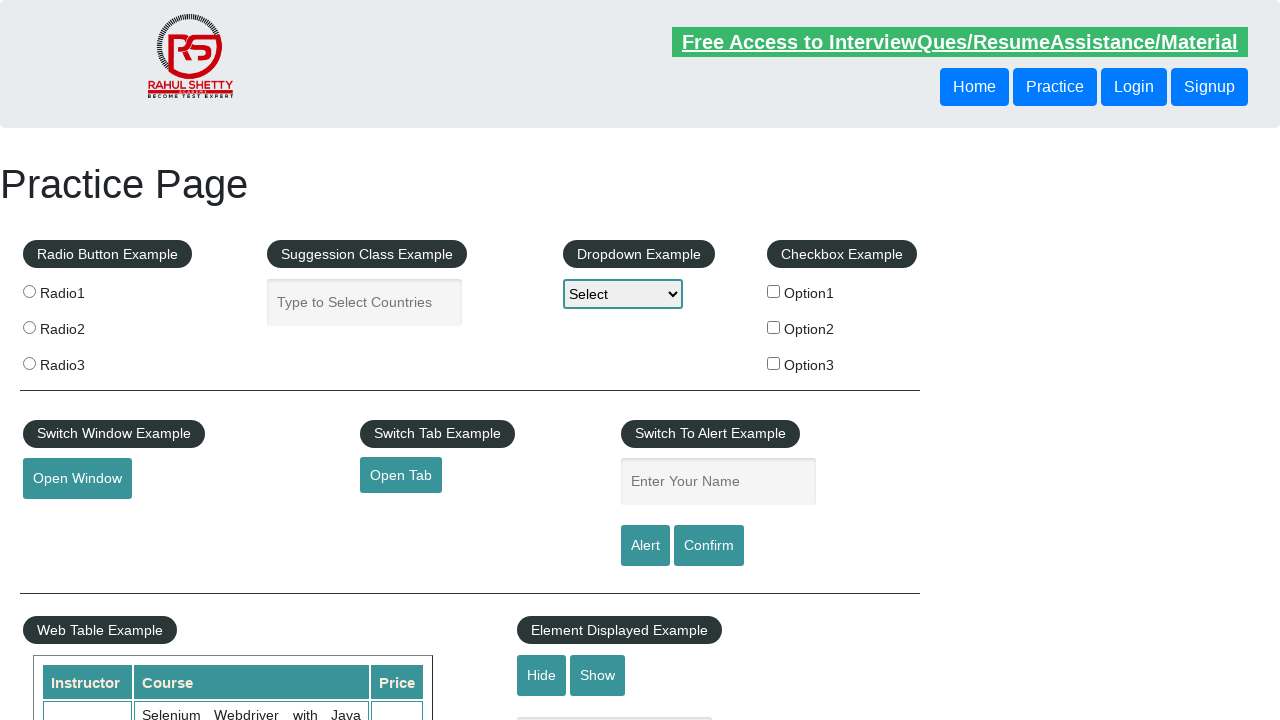

Located all links on the page
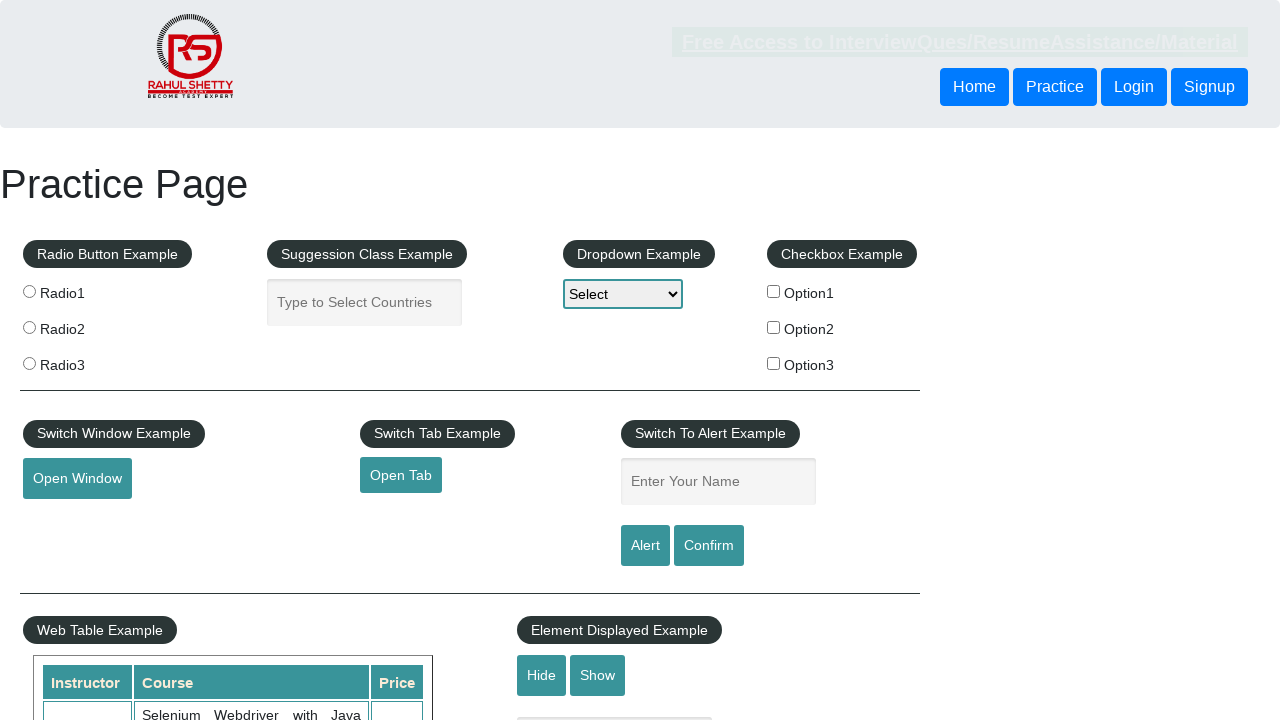

Located footer section with id 'gf-BIG'
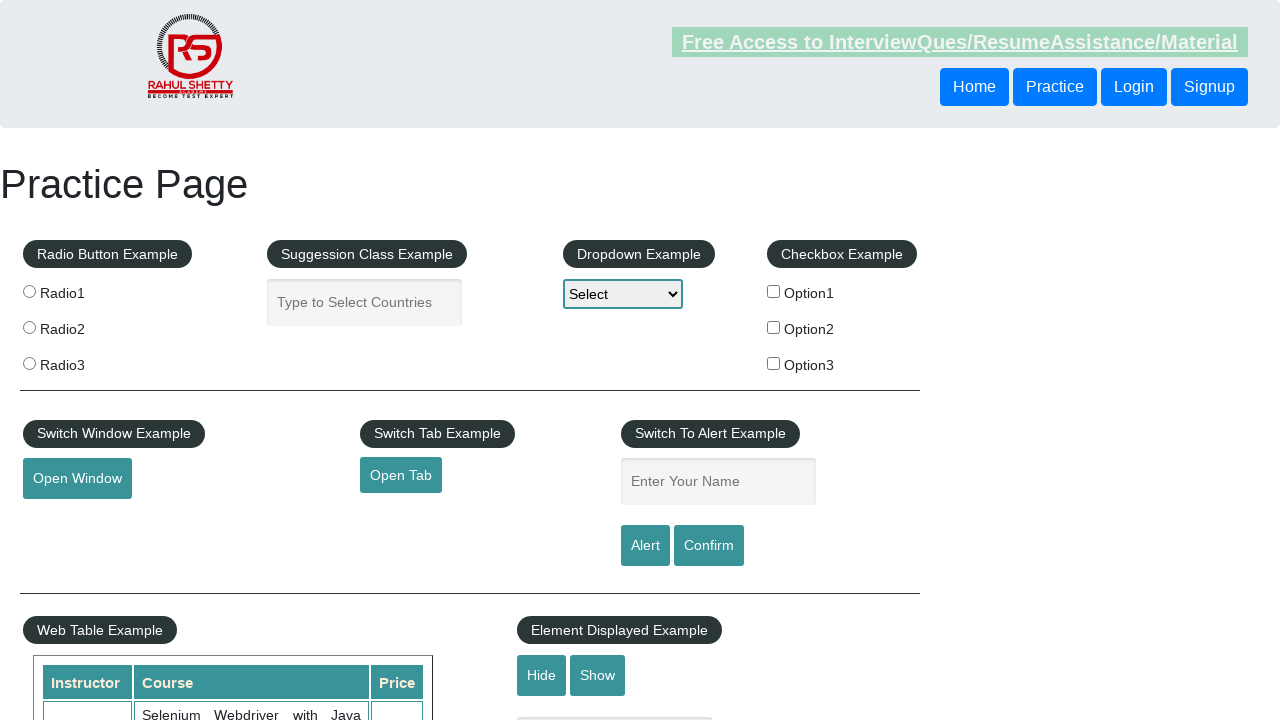

Located all links in footer section
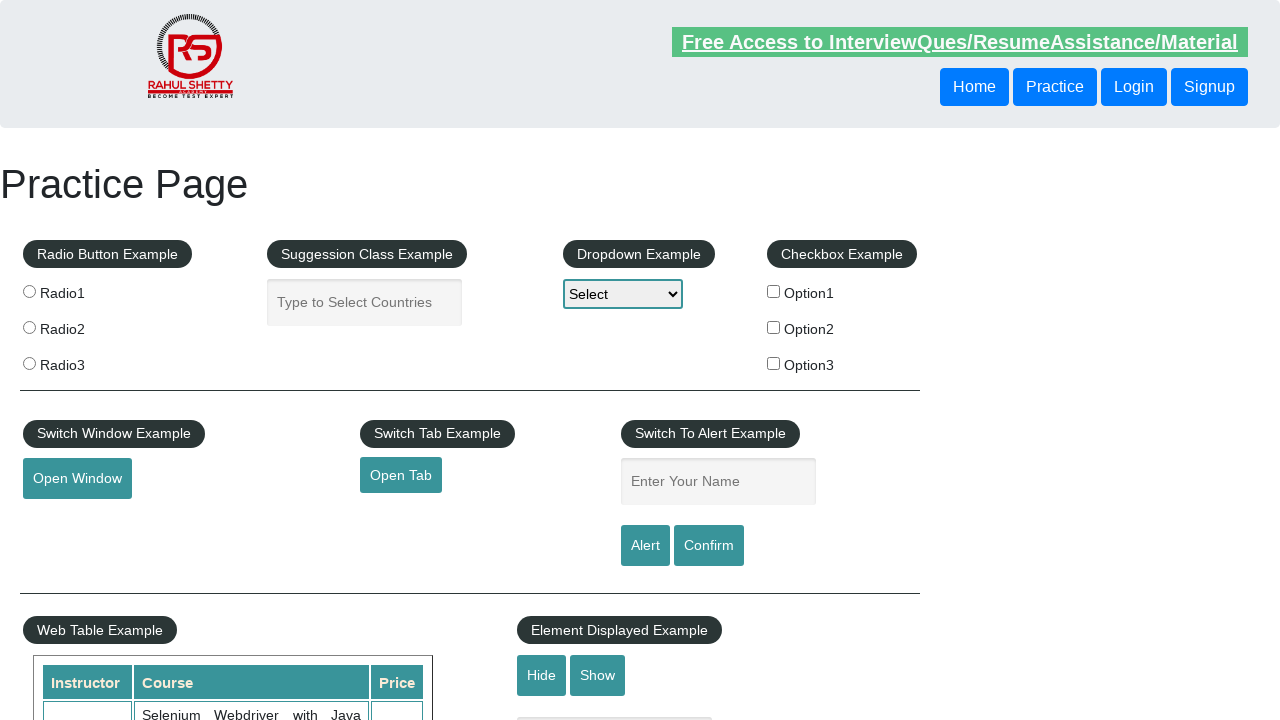

Located first column in footer table
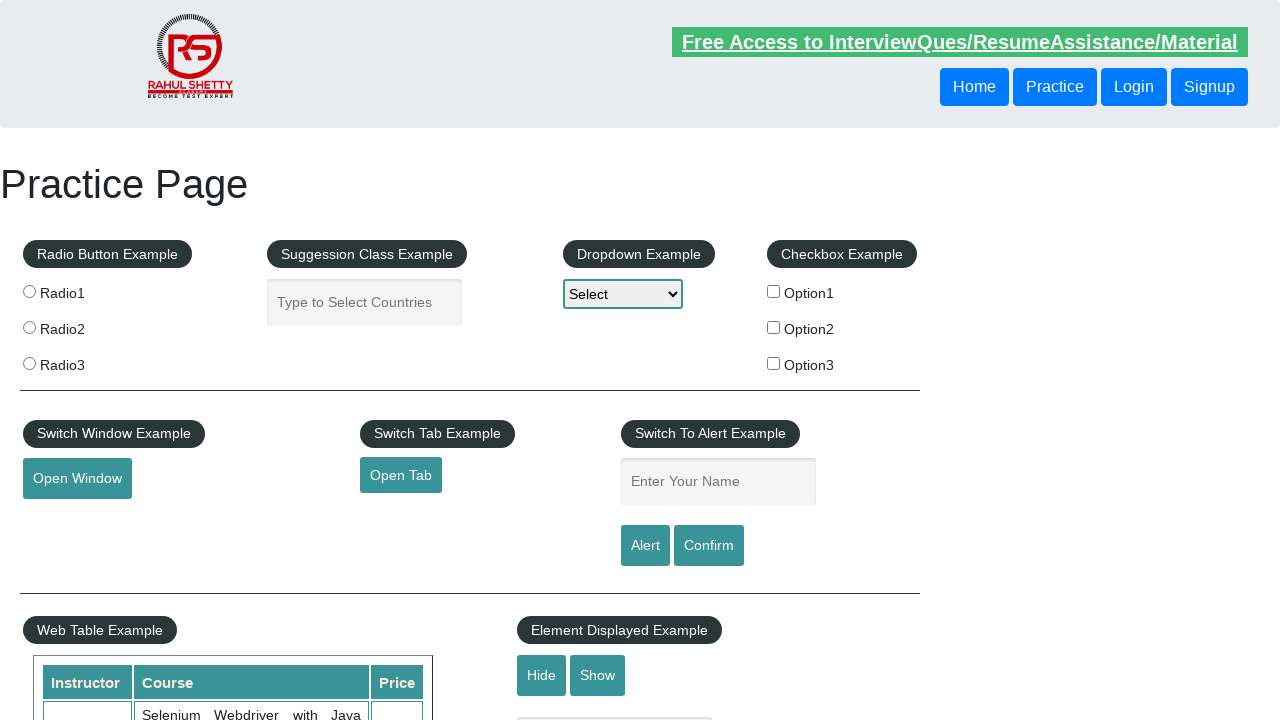

Located all links in first column of footer
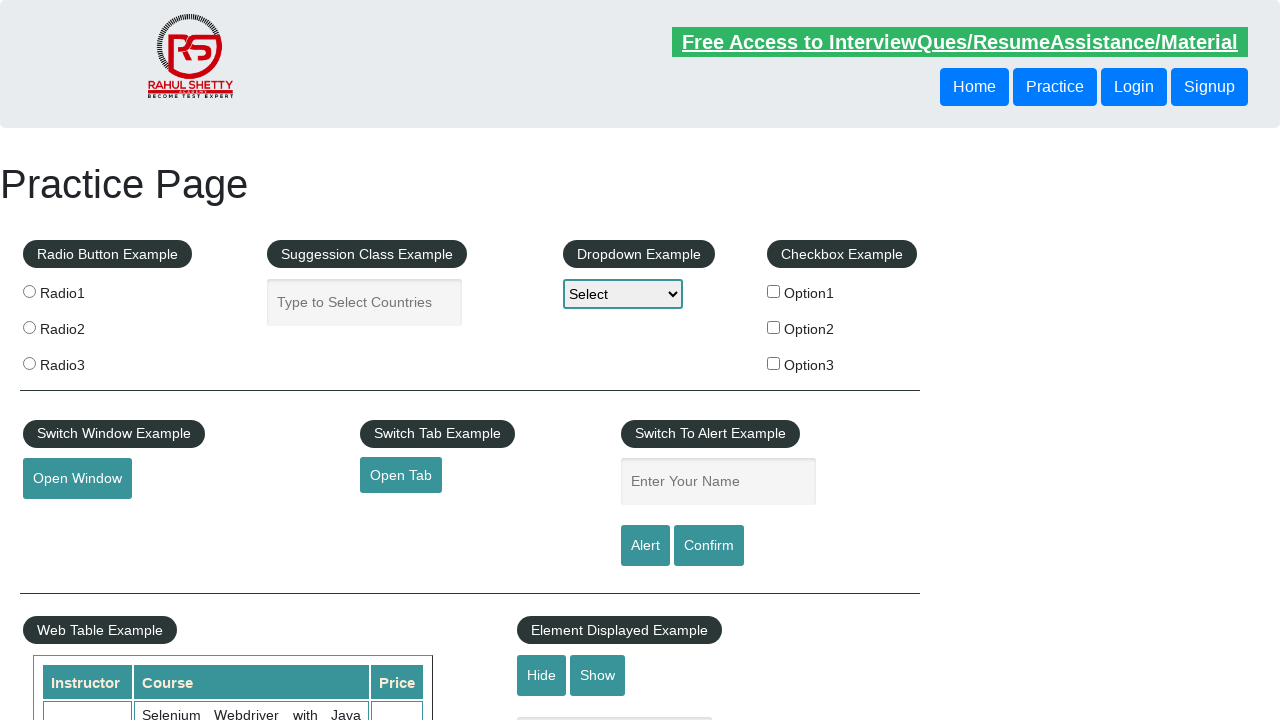

Opened link 1 from first column in new tab using Ctrl+Click at (68, 520) on #gf-BIG >> xpath=//table/tbody/tr[1]/td[1]/ul >> a >> nth=1
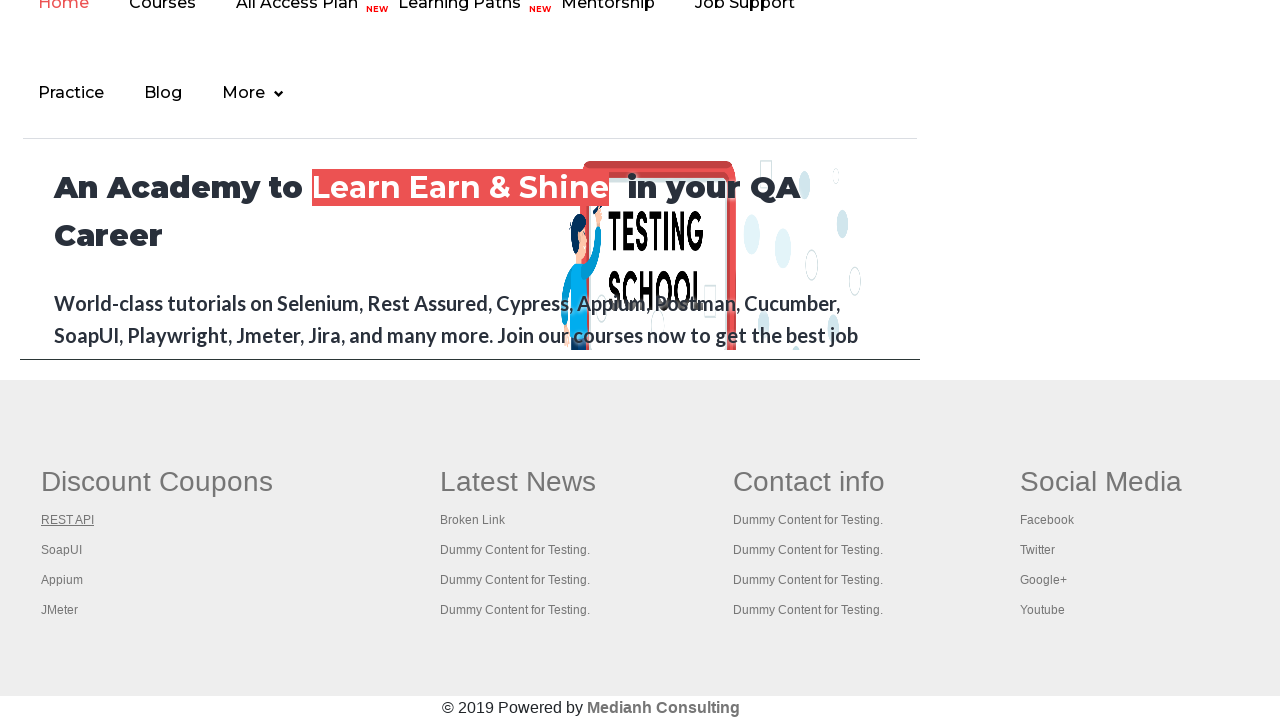

Opened link 2 from first column in new tab using Ctrl+Click at (62, 550) on #gf-BIG >> xpath=//table/tbody/tr[1]/td[1]/ul >> a >> nth=2
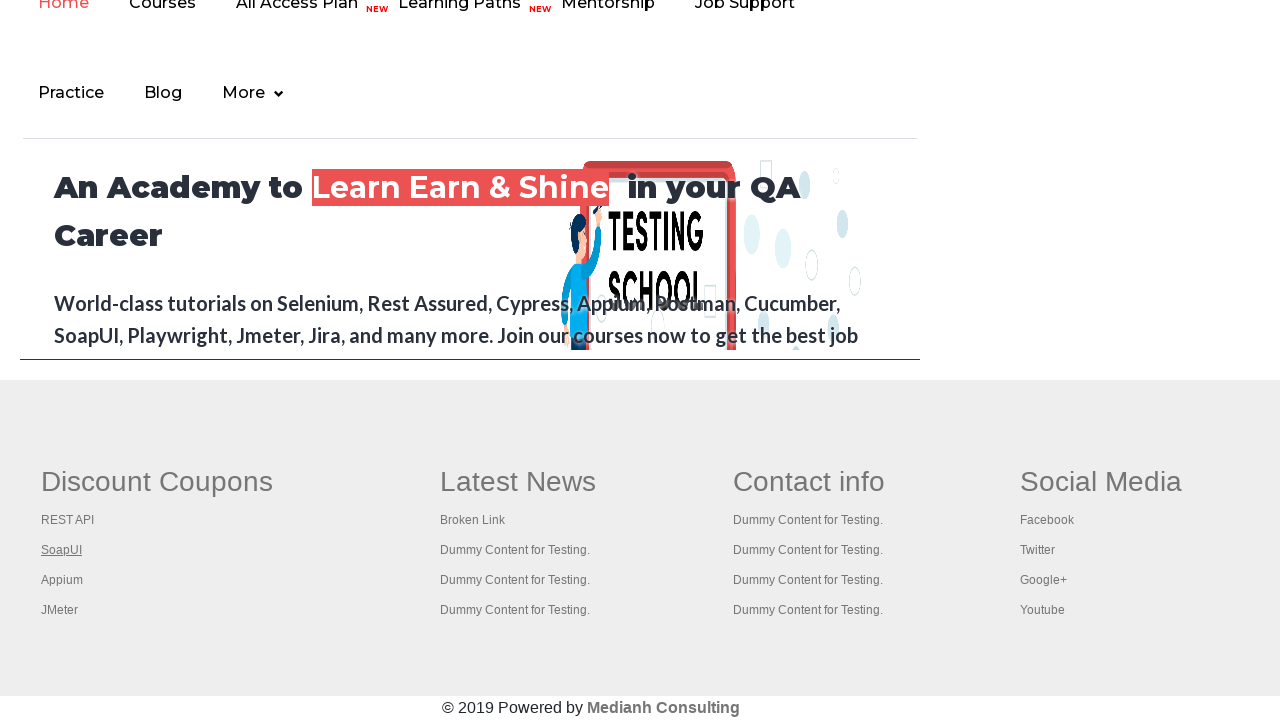

Opened link 3 from first column in new tab using Ctrl+Click at (62, 580) on #gf-BIG >> xpath=//table/tbody/tr[1]/td[1]/ul >> a >> nth=3
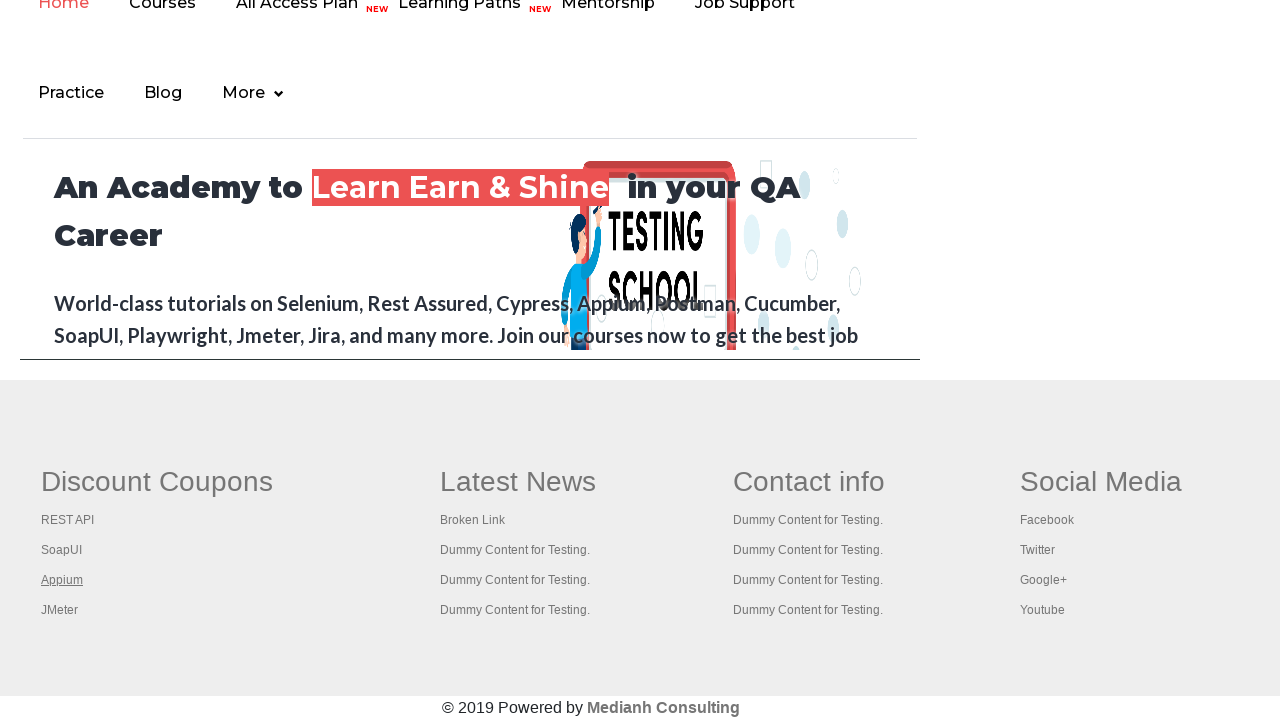

Opened link 4 from first column in new tab using Ctrl+Click at (60, 610) on #gf-BIG >> xpath=//table/tbody/tr[1]/td[1]/ul >> a >> nth=4
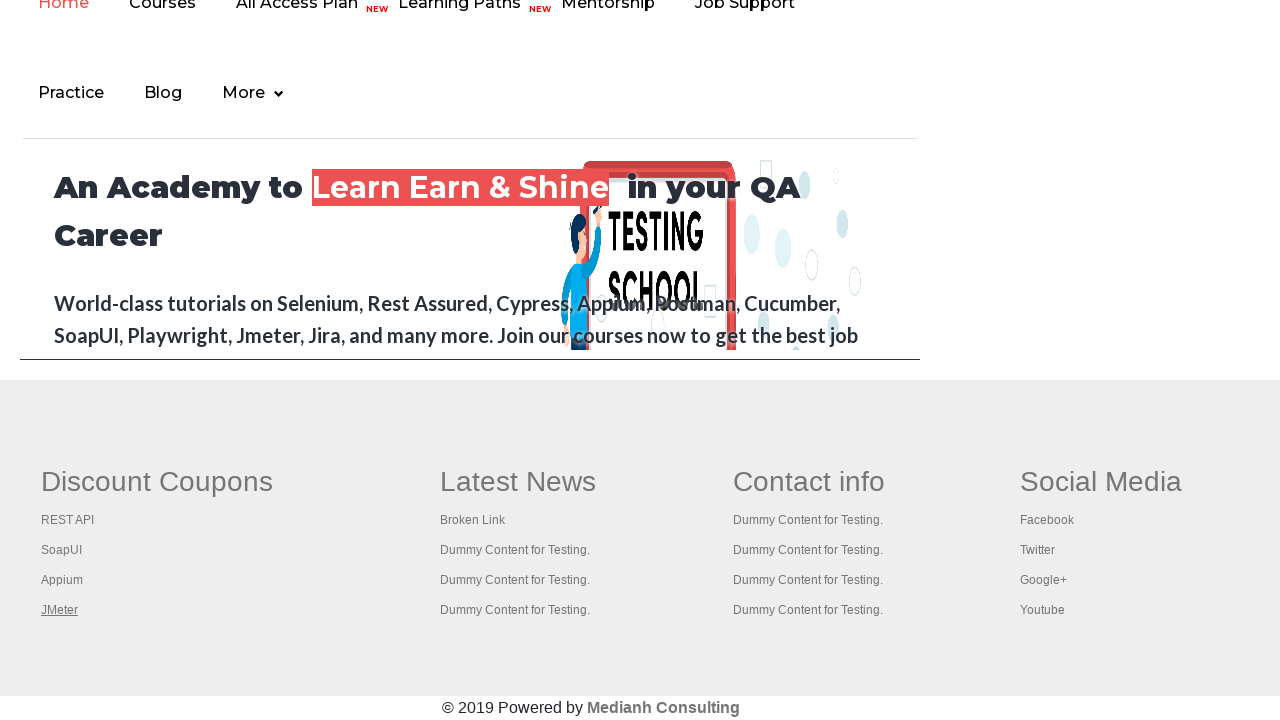

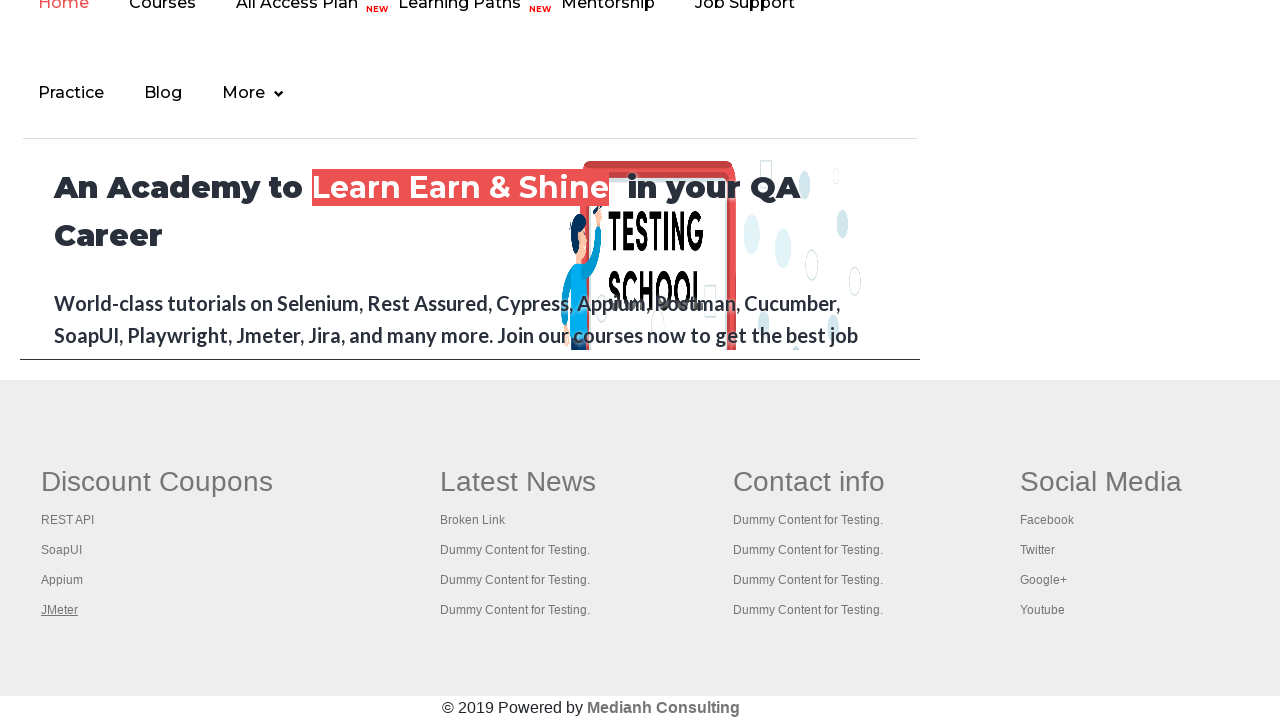